Tests adding a new task to the TodoMVC React application by typing a task name and pressing Enter, then verifying the task appears in the list

Starting URL: https://todomvc.com/examples/react/dist/

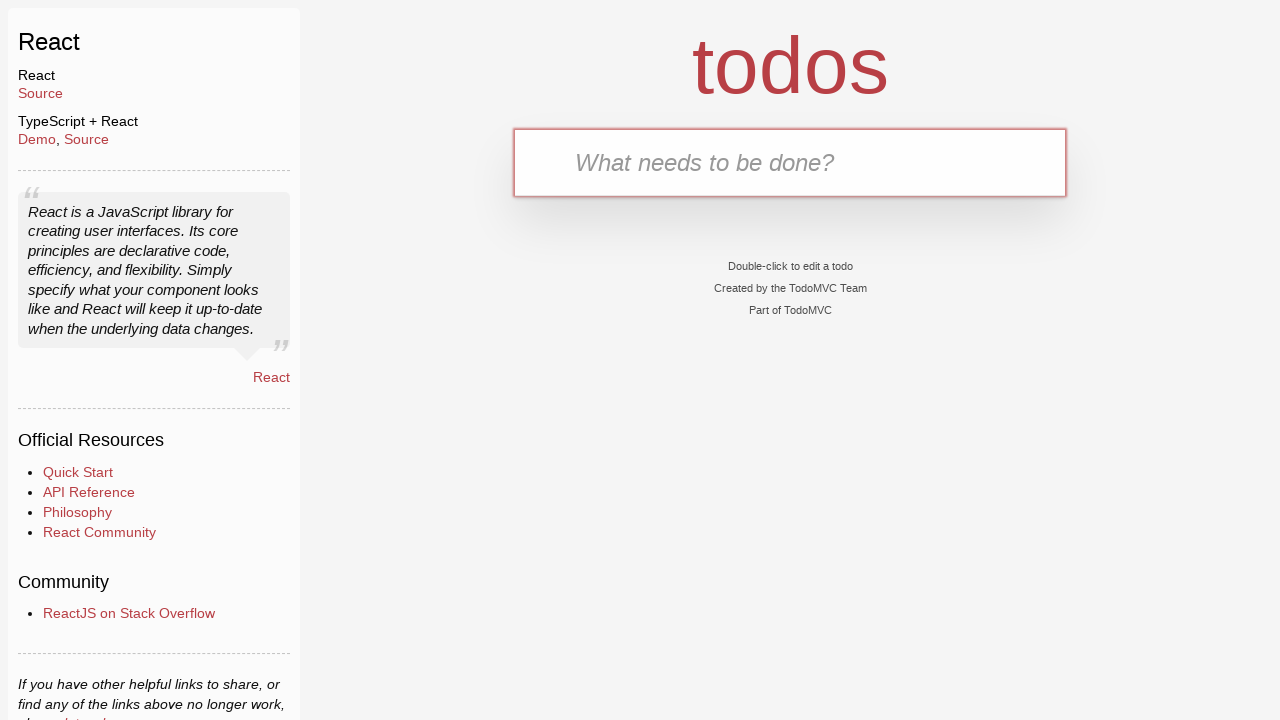

Waited for todo input field to be present
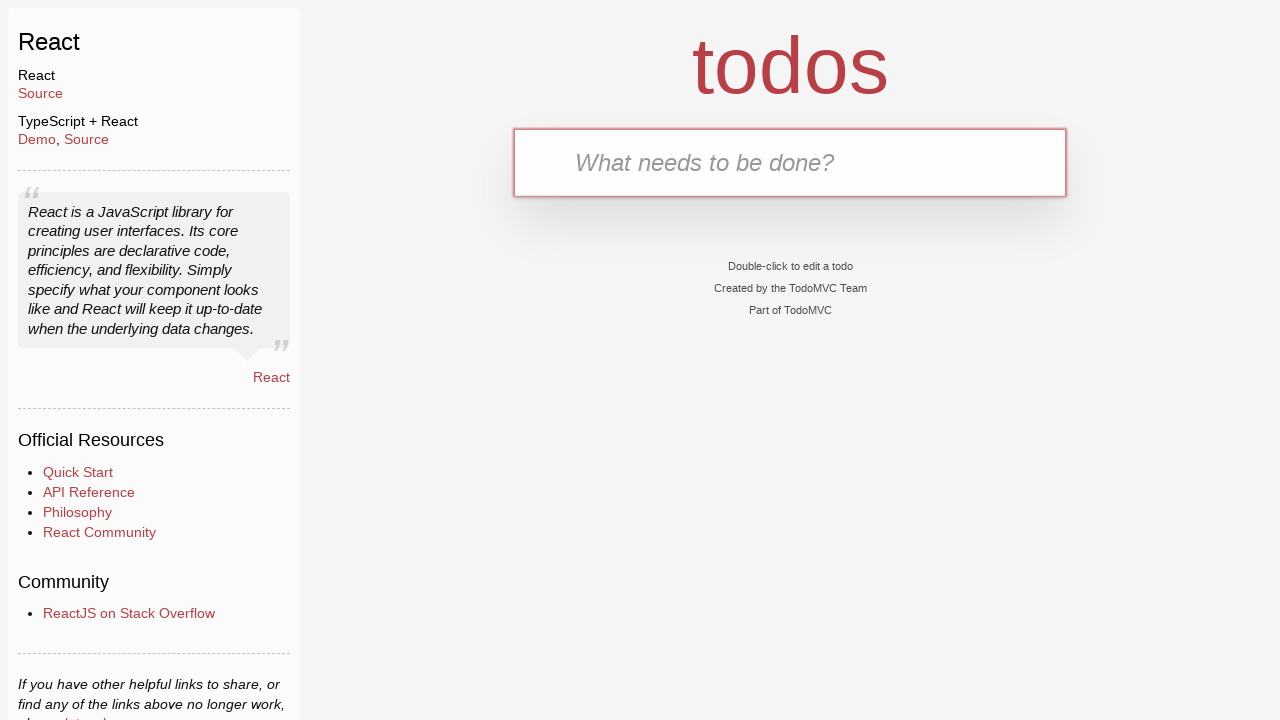

Filled todo input field with 'Test Task' on .new-todo
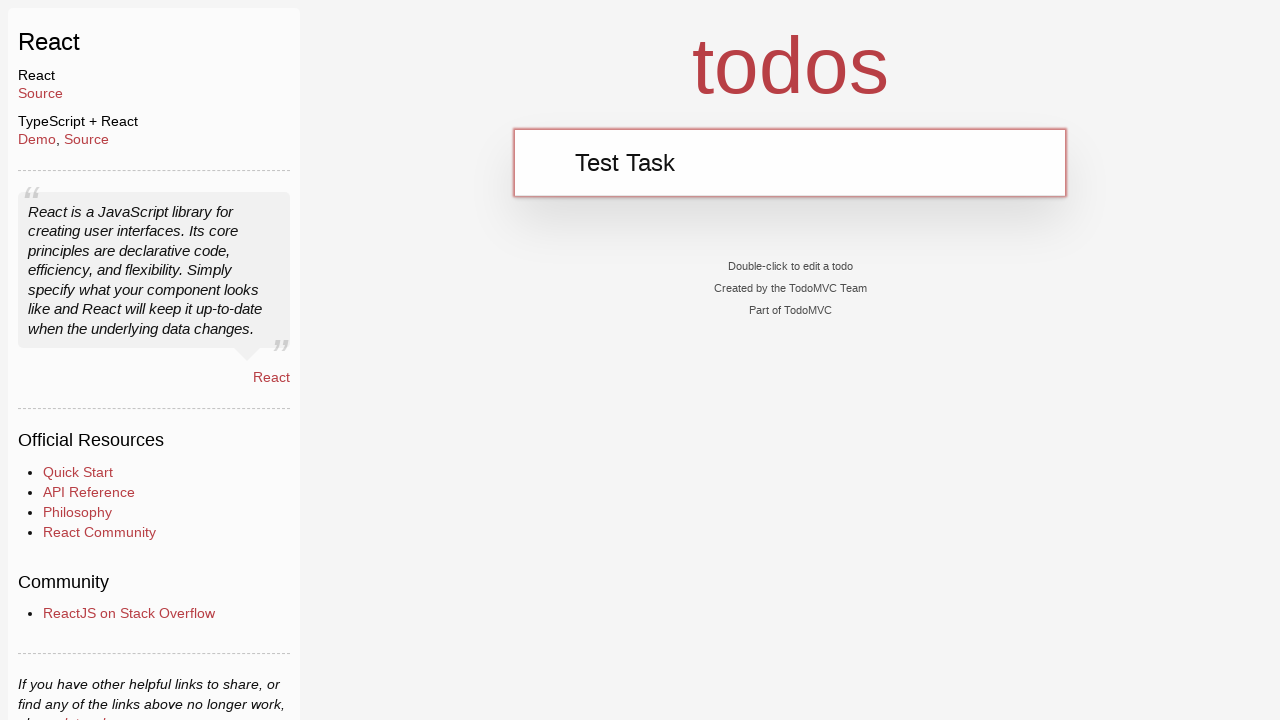

Pressed Enter to submit the new task on .new-todo
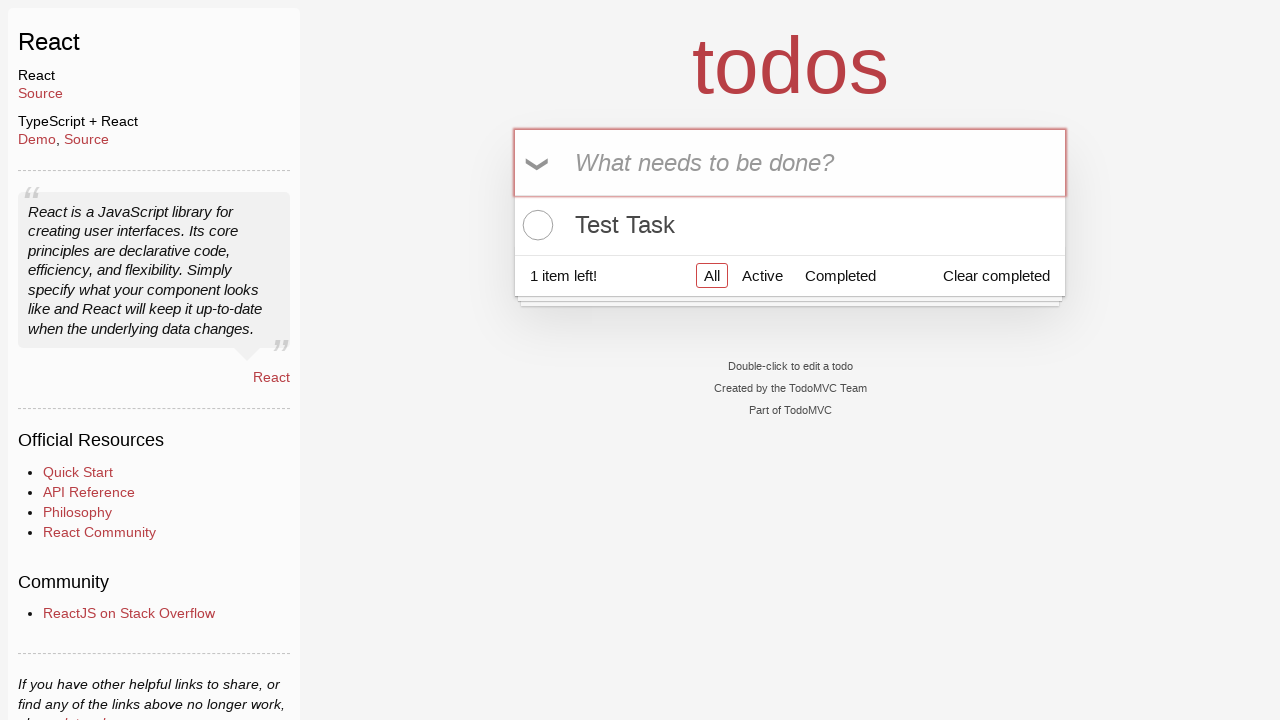

Waited for task to appear in the todo list
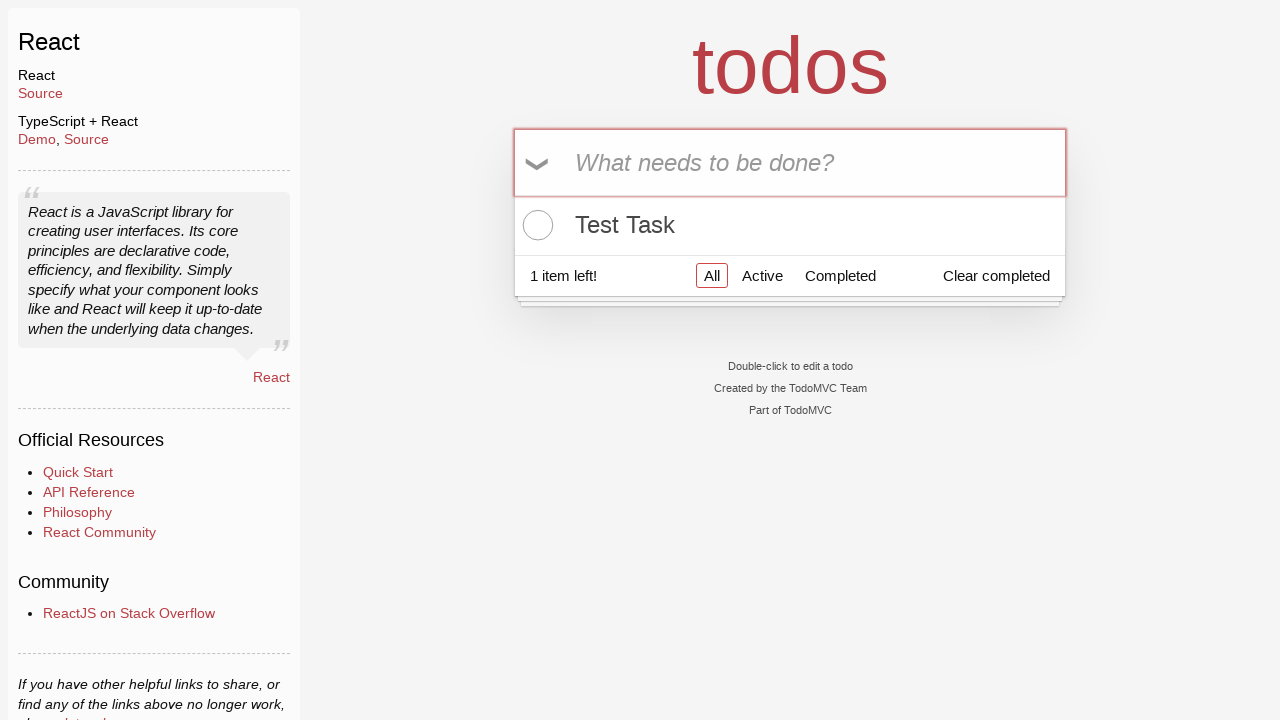

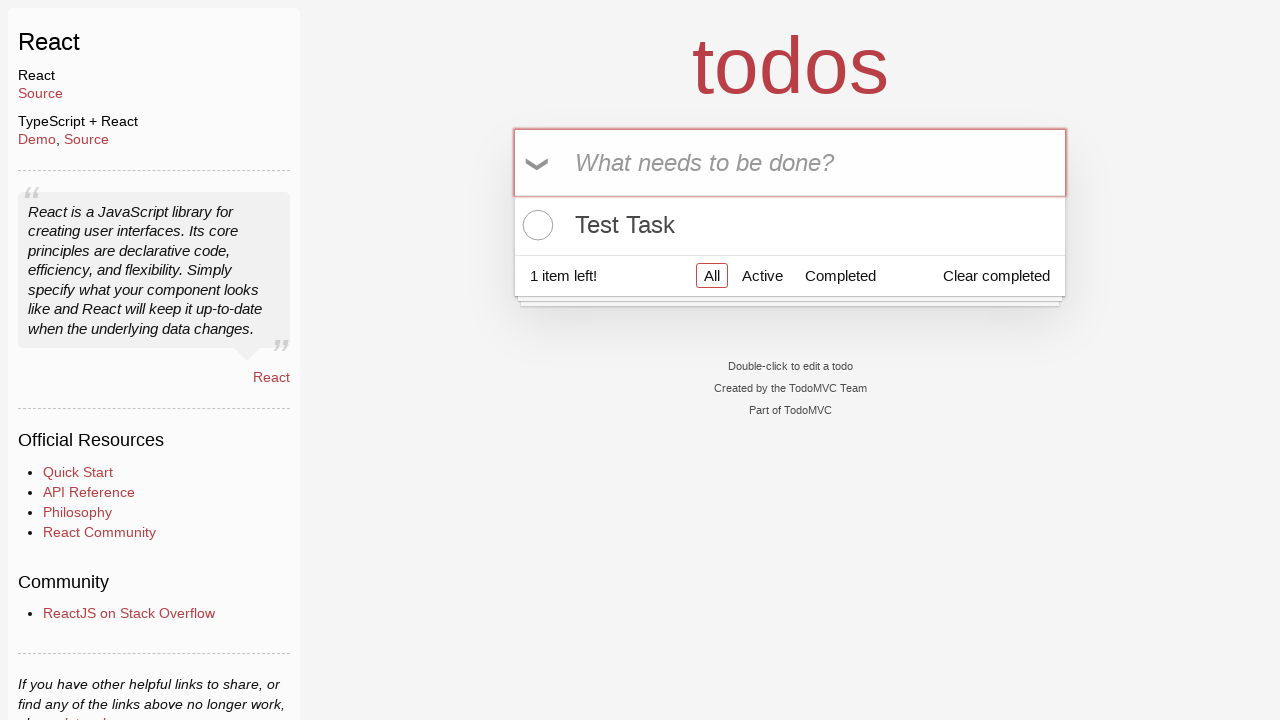